Tests mouse hover functionality by hovering over the first avatar on the page and verifying that additional user information (caption) becomes visible.

Starting URL: http://the-internet.herokuapp.com/hovers

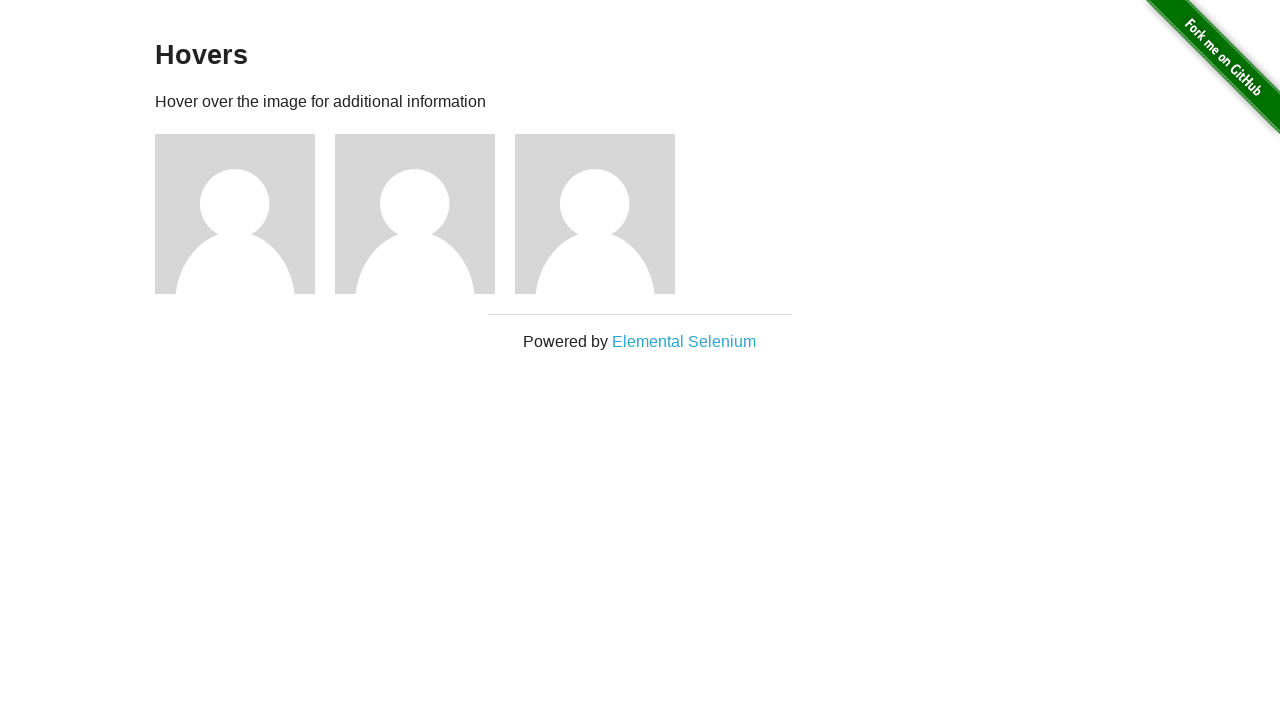

Located the first avatar element on the page
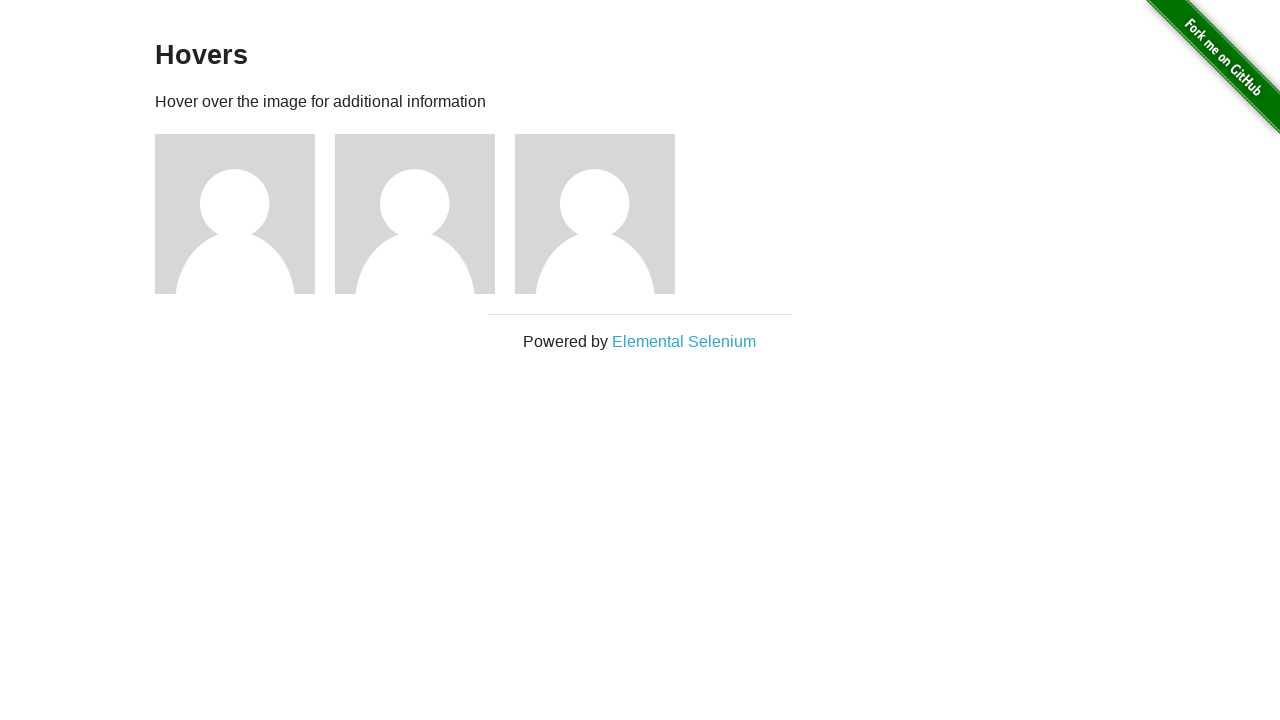

Hovered over the first avatar at (245, 214) on .figure >> nth=0
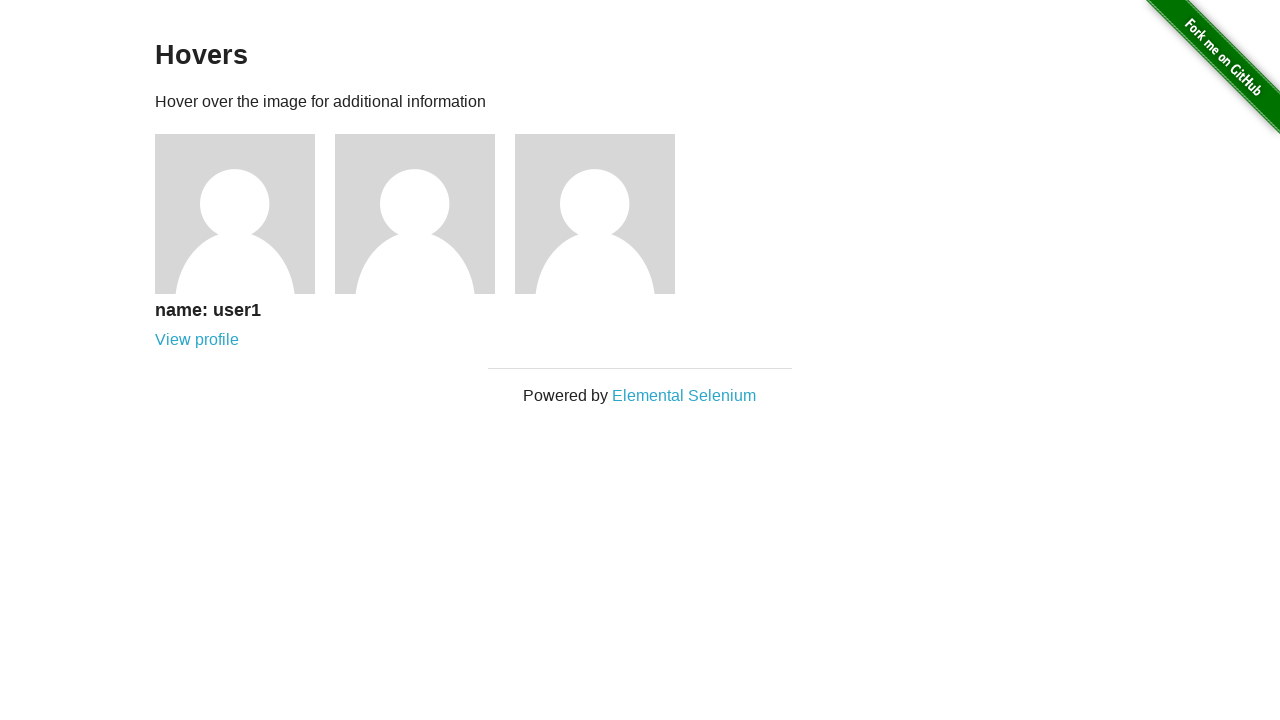

Caption became visible after hovering
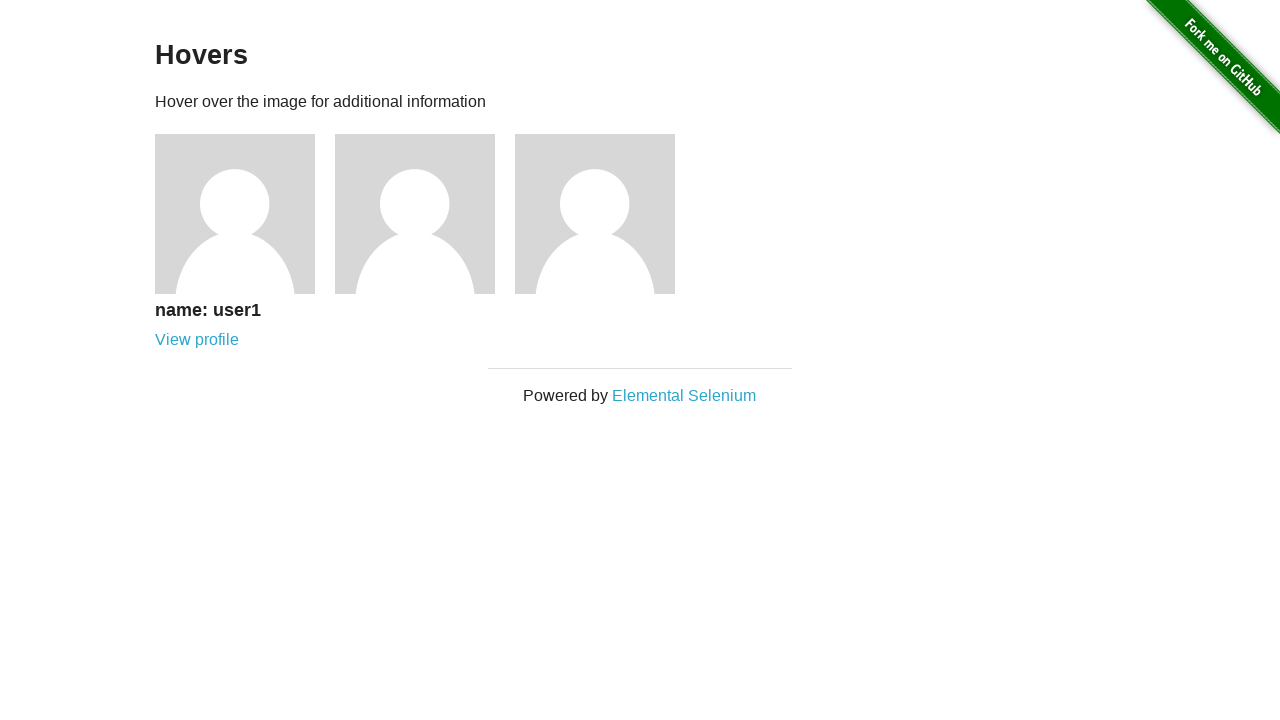

Verified that the caption is visible
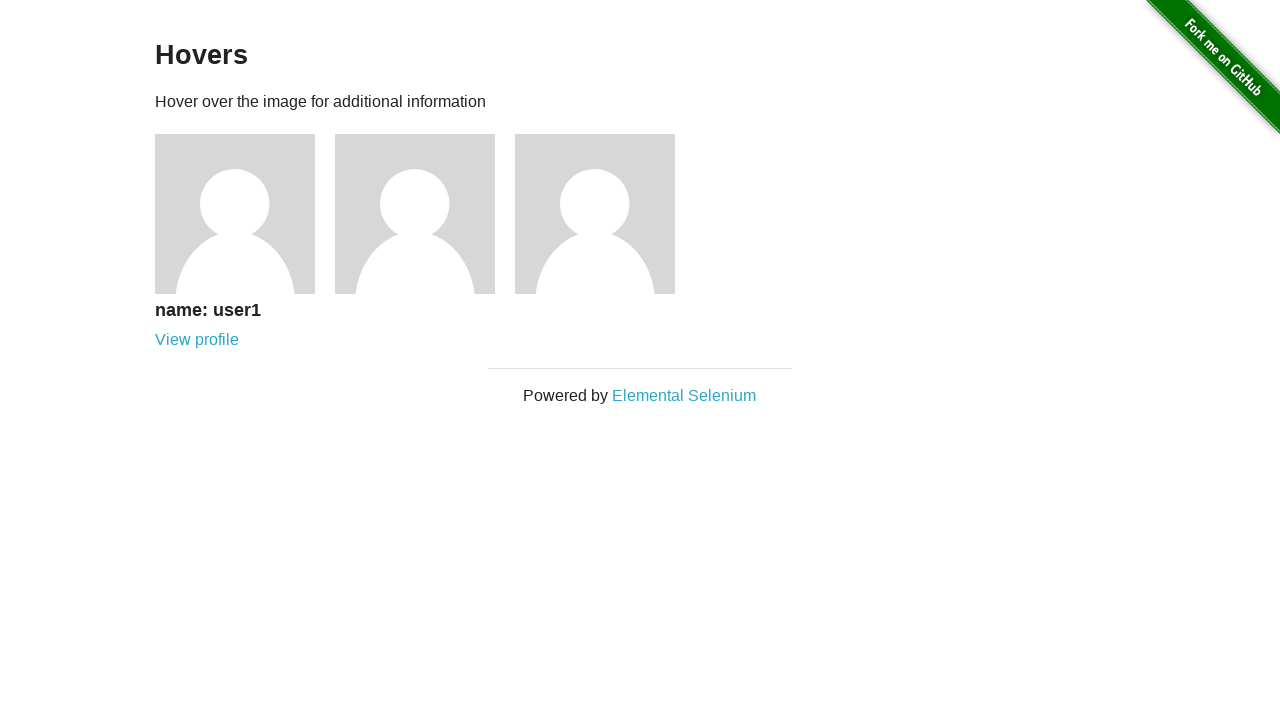

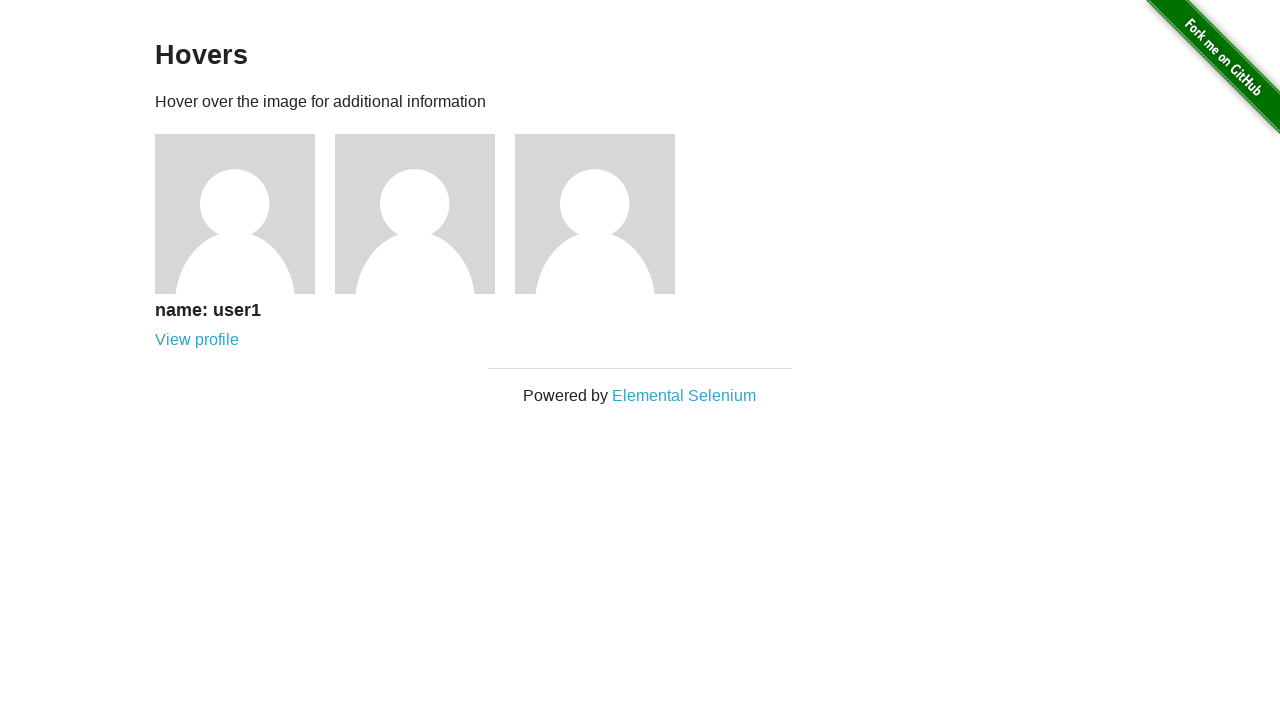